Tests radio button selection functionality on the Omayo blog test page by clicking male and female radio buttons

Starting URL: http://omayo.blogspot.com

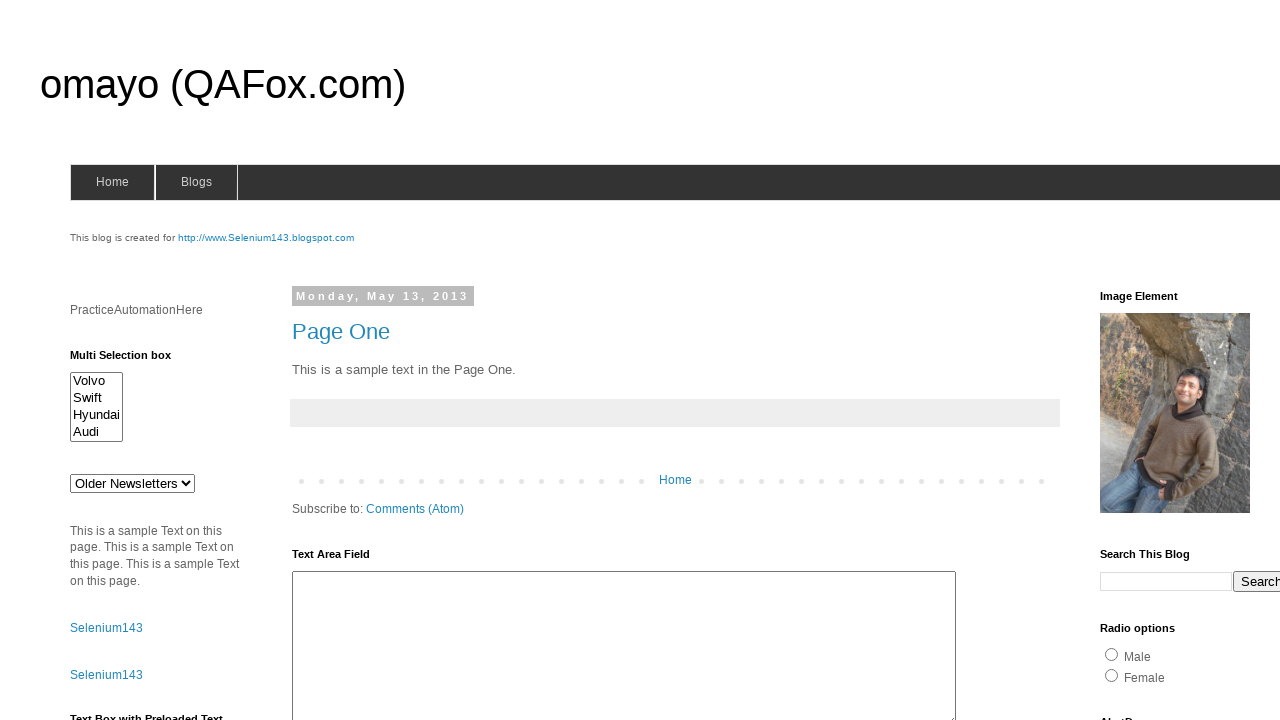

Clicked male radio button at (1112, 654) on xpath=//input[@type='radio']
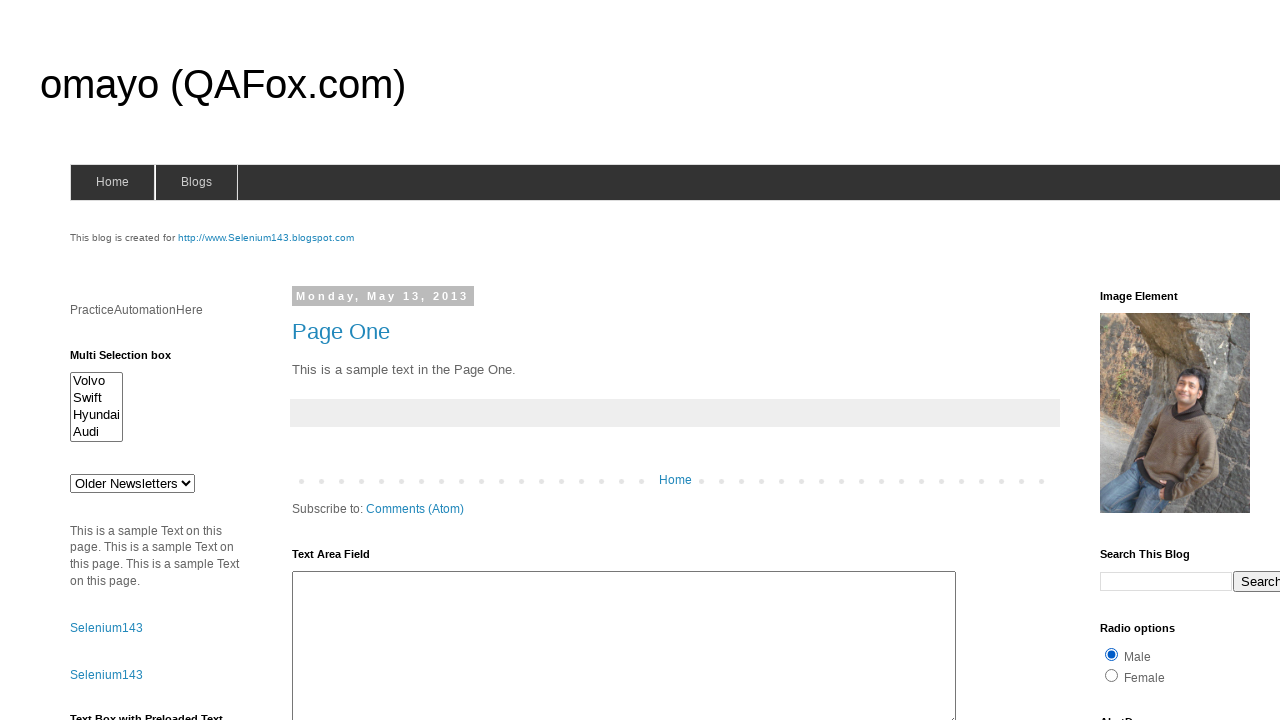

Waited 5 seconds
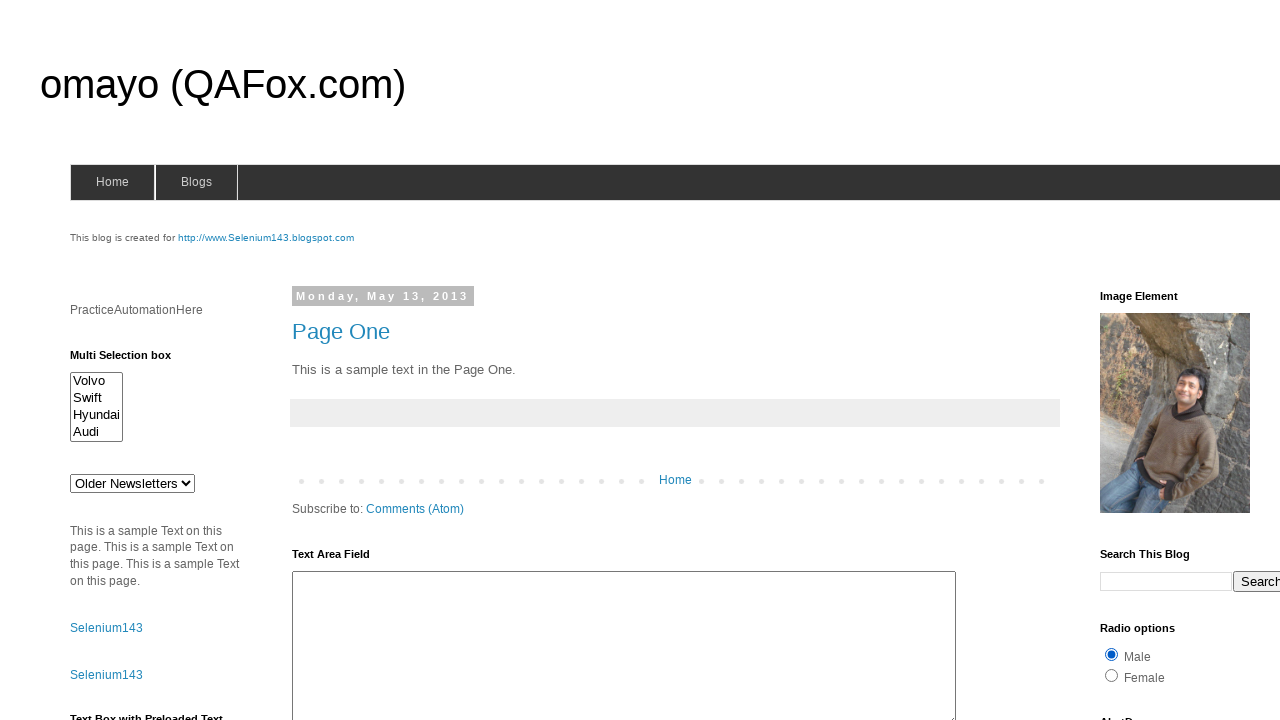

Clicked female radio button at (1112, 675) on input#radio2
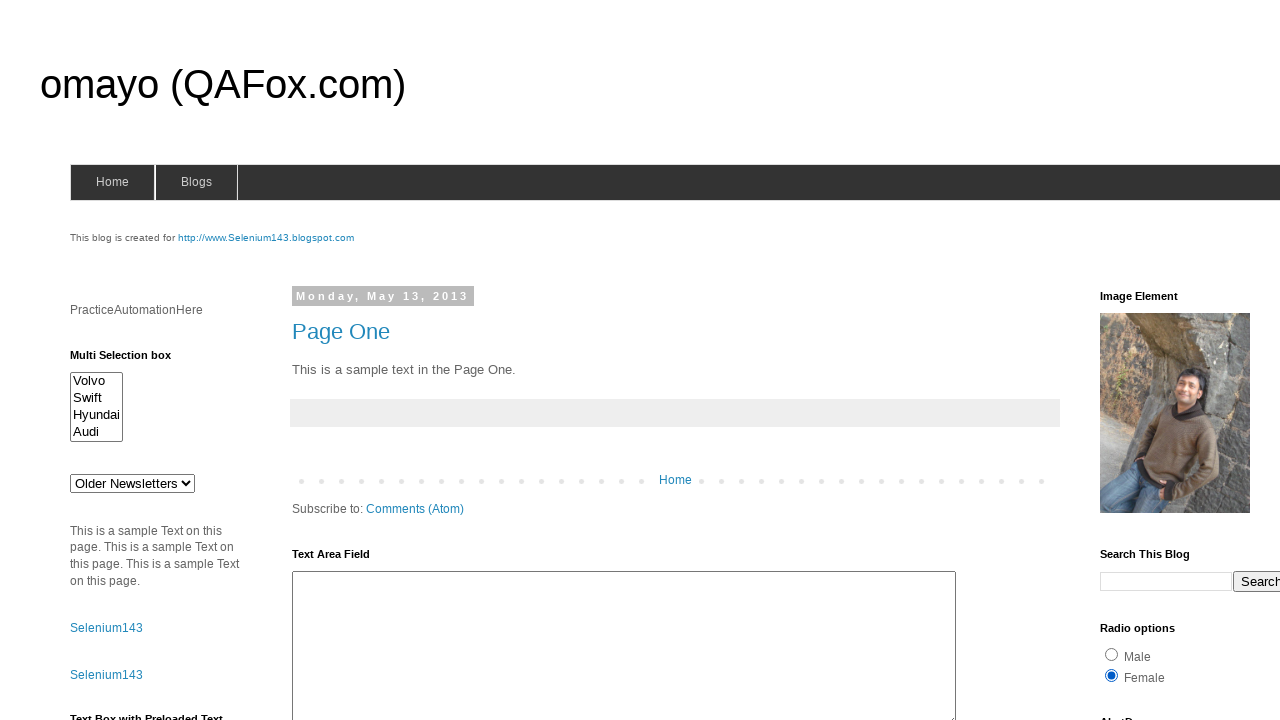

Counted 13 buttons on the page
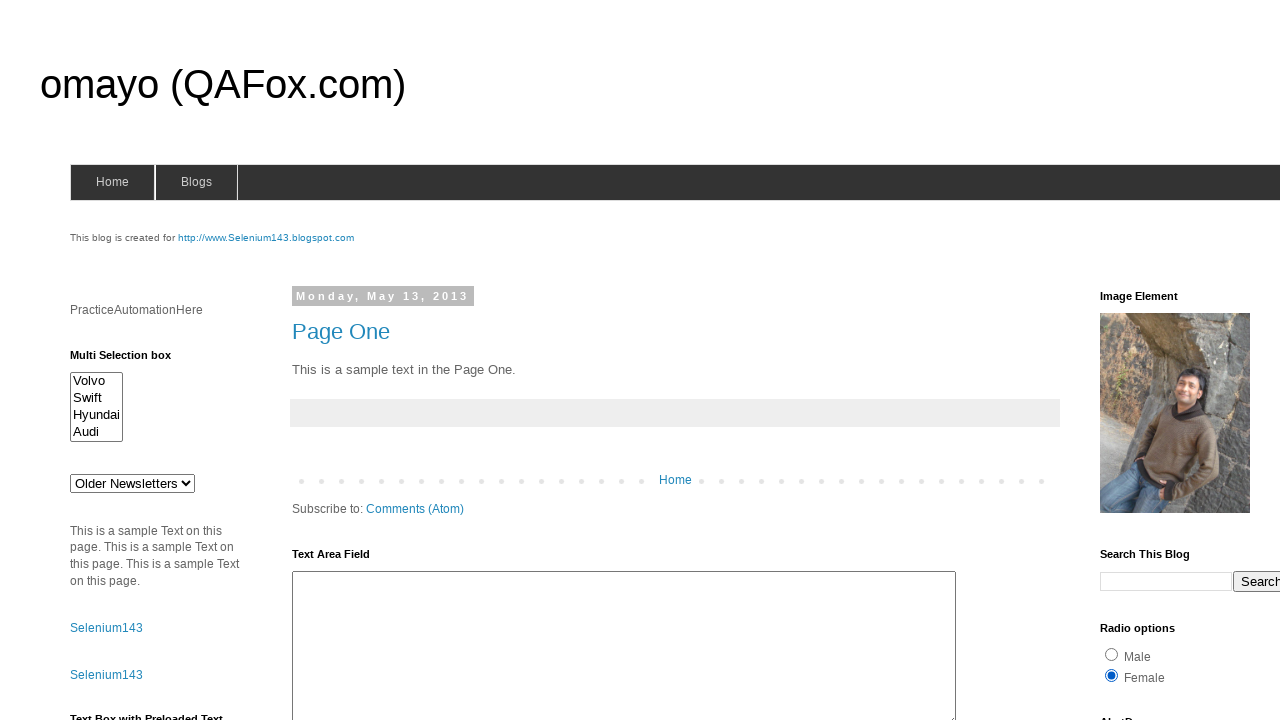

Retrieved page URL: http://omayo.blogspot.com/ and title: <bound method Page.title of <Page url='http://omayo.blogspot.com/'>>
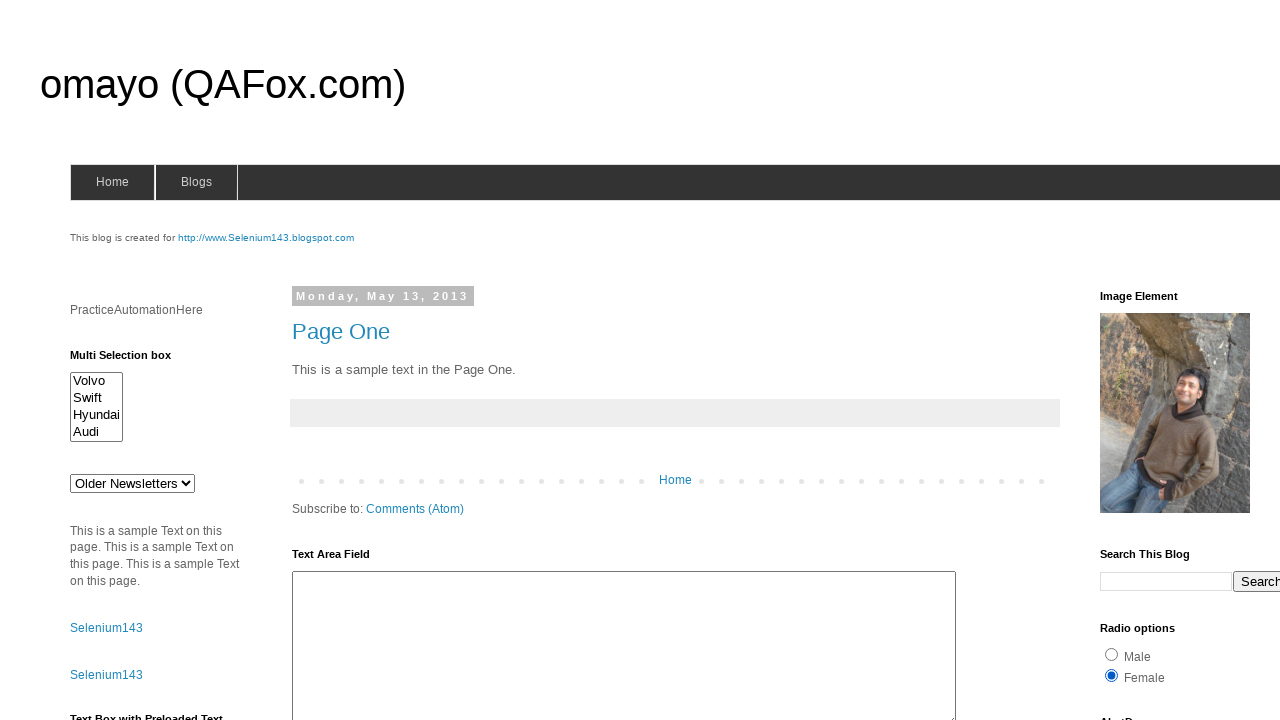

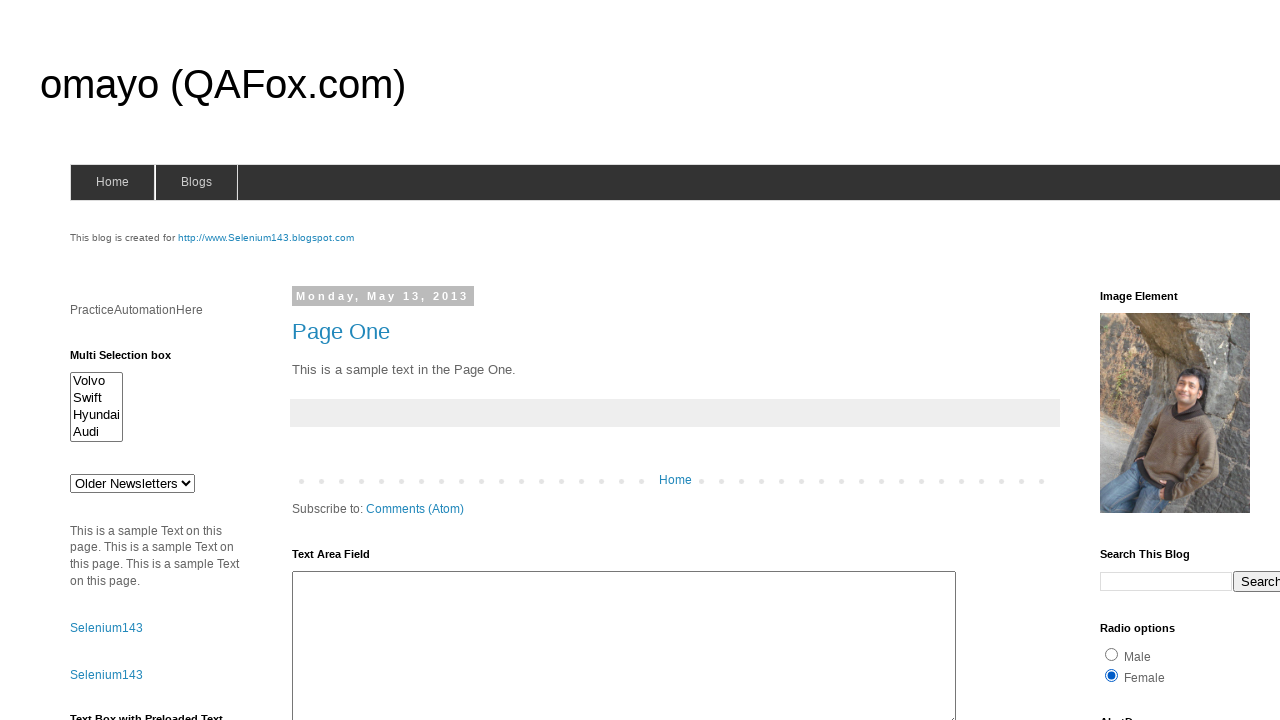